Tests keyboard input by clicking on the target input field and pressing the Tab key

Starting URL: https://the-internet.herokuapp.com/key_presses

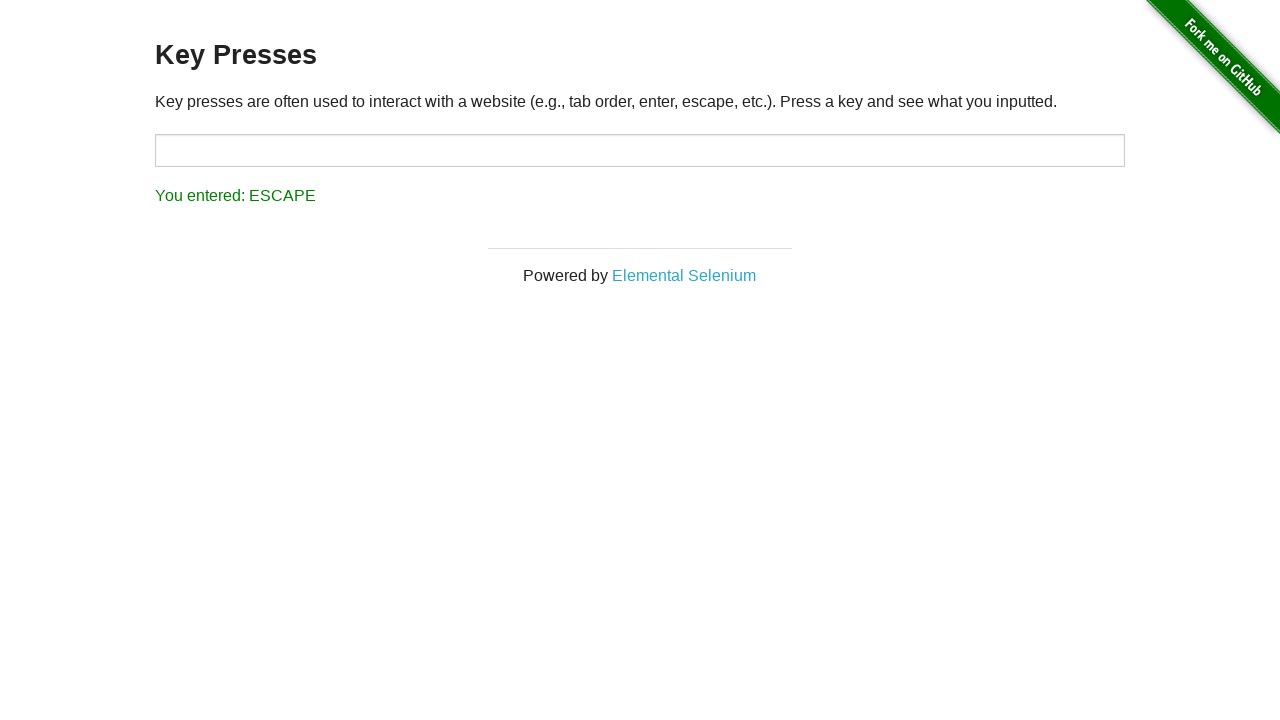

Navigated to key presses test page
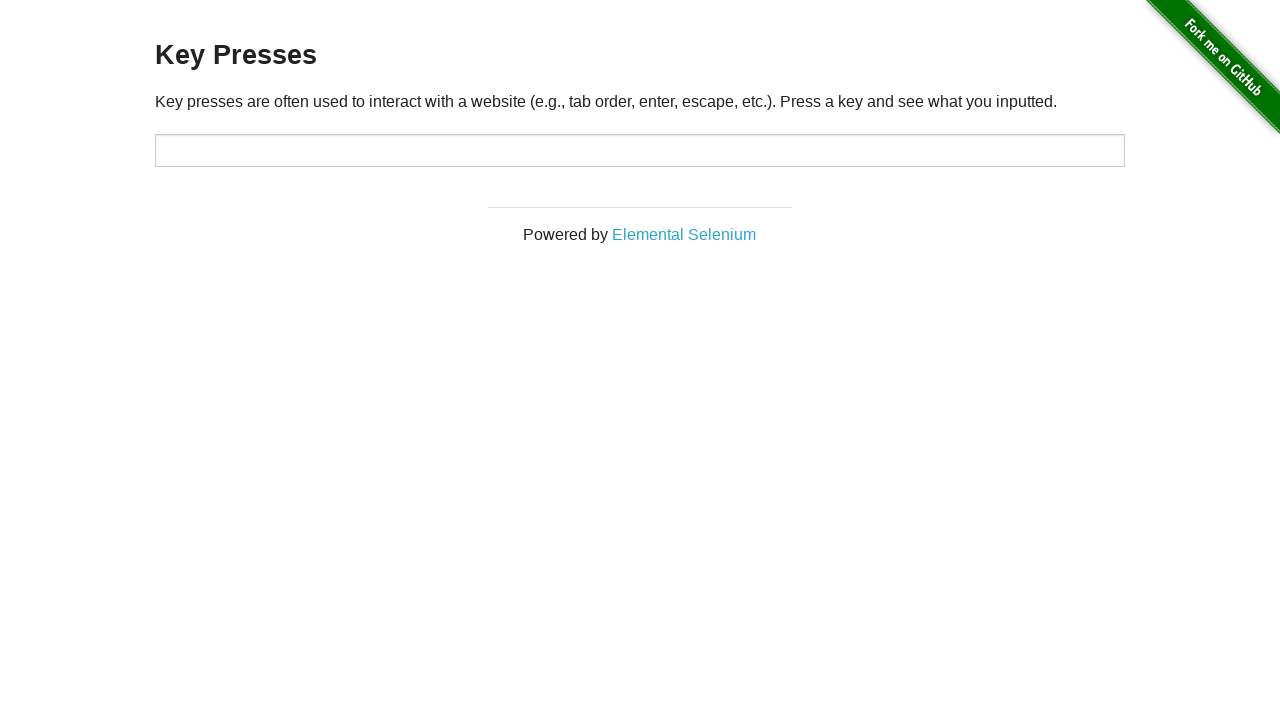

Clicked on the target input field at (640, 150) on #target
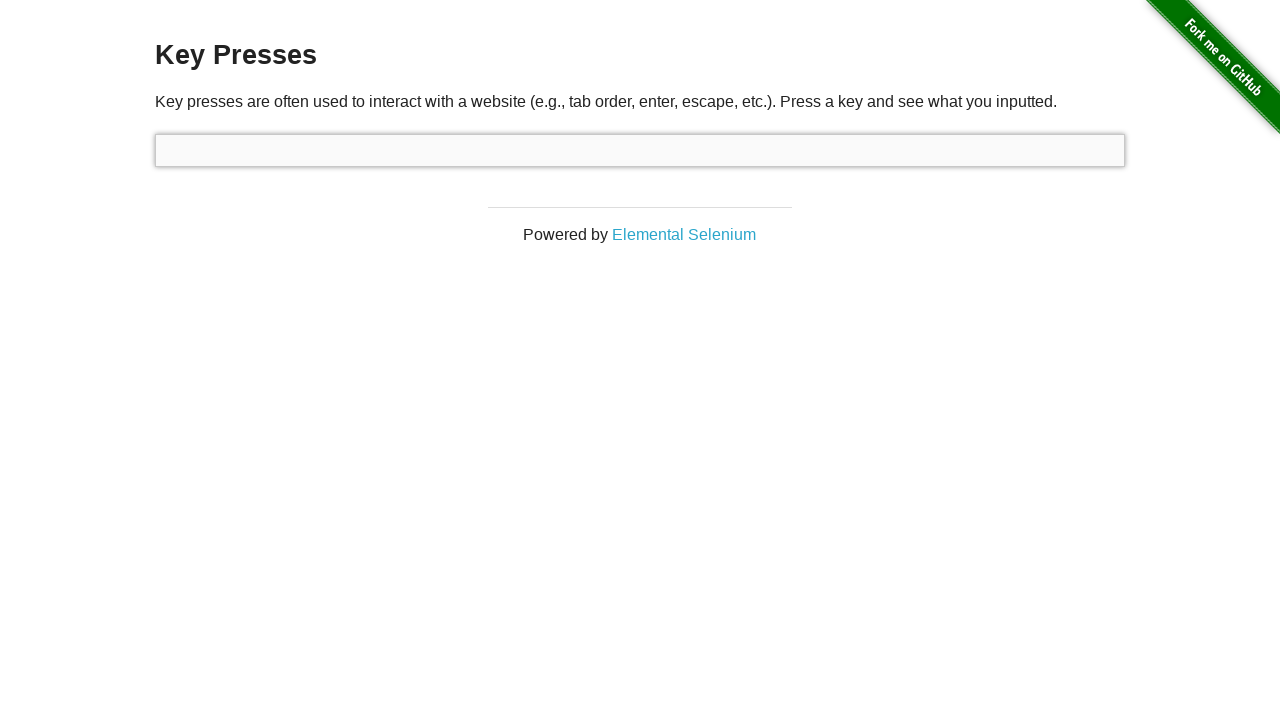

Pressed the Tab key
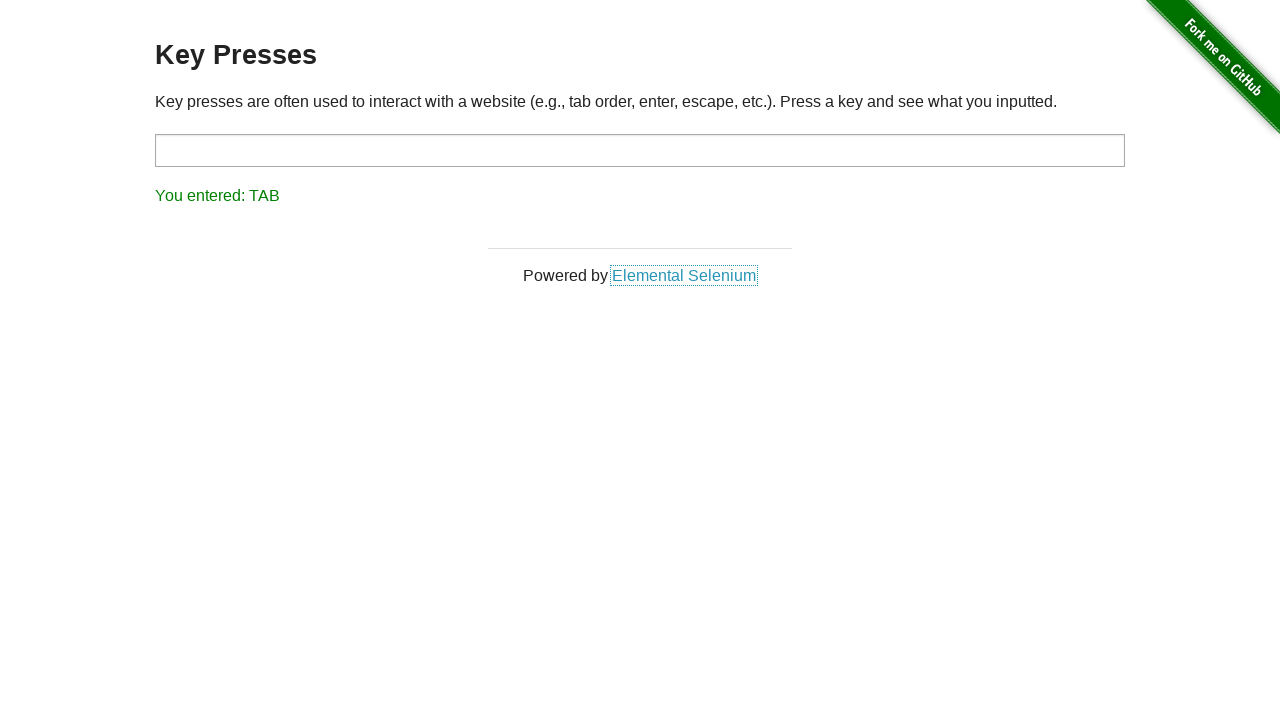

Located result element
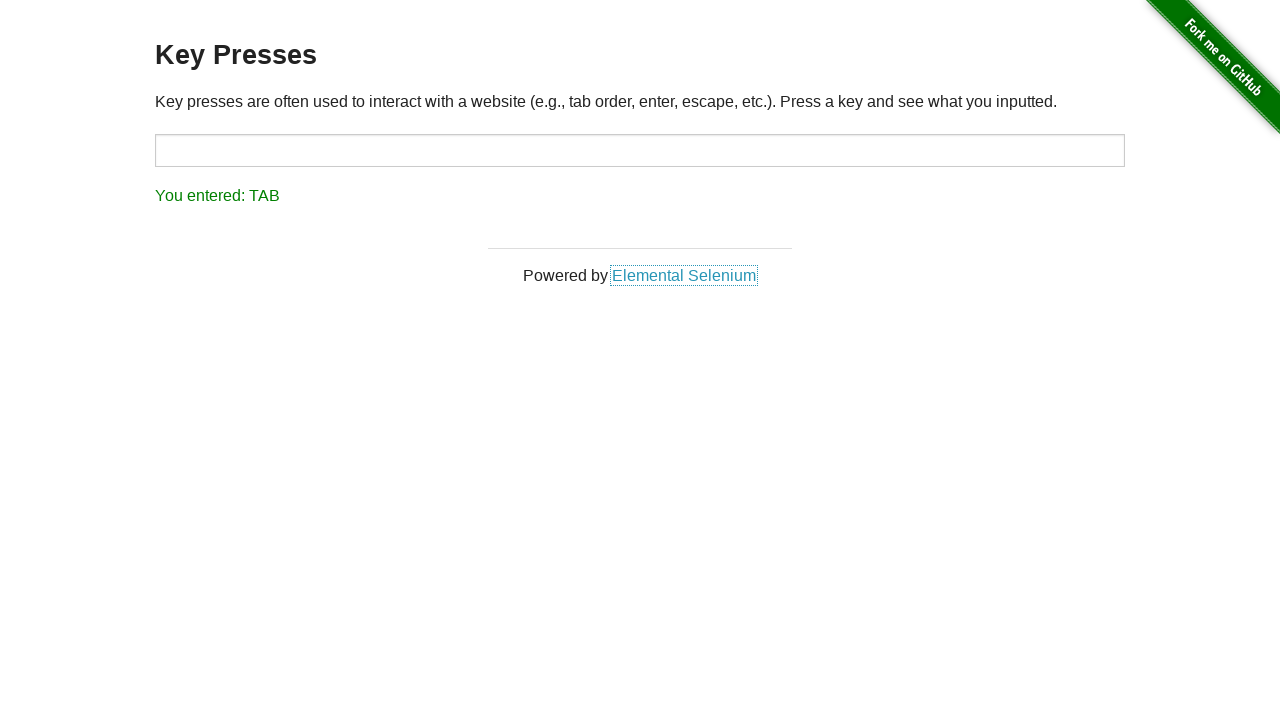

Verified that 'TAB' key press was recorded in result
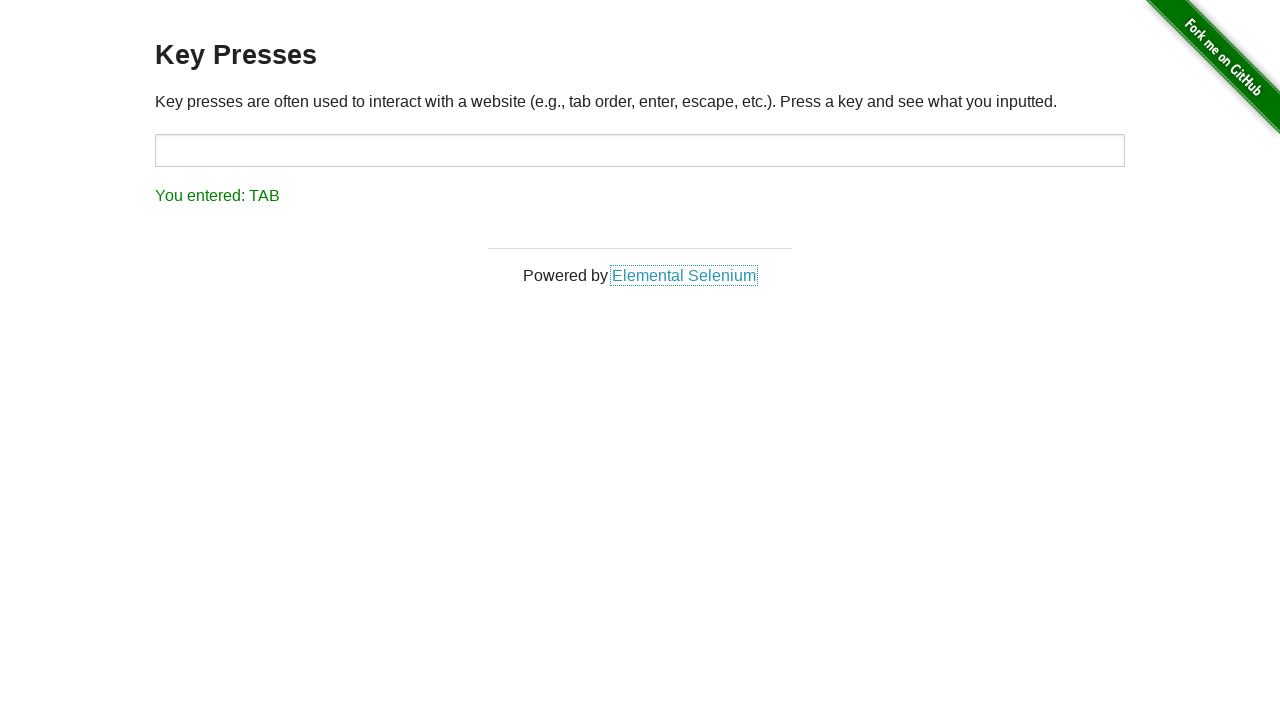

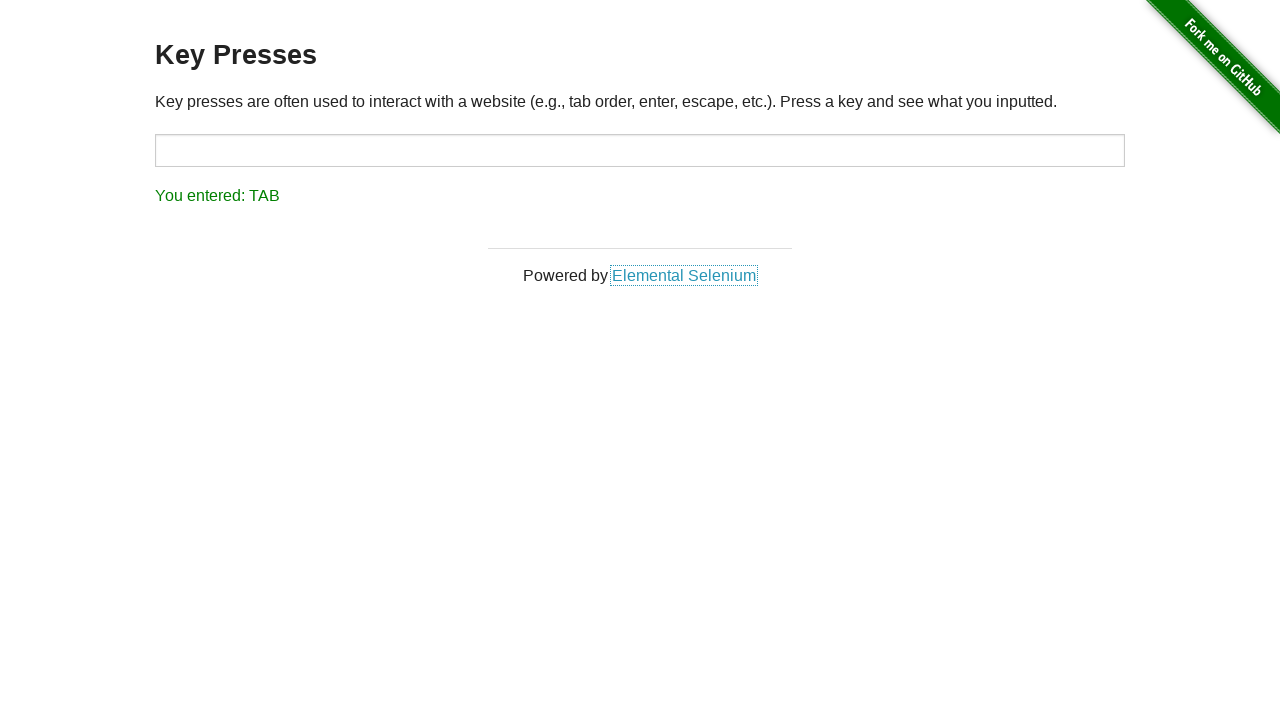